Tests an explicit wait scenario where the script waits for a price to change to $100, then clicks a book button, reads a value, calculates a mathematical result using logarithm and sine functions, enters the answer, and submits the form.

Starting URL: http://suninjuly.github.io/explicit_wait2.html

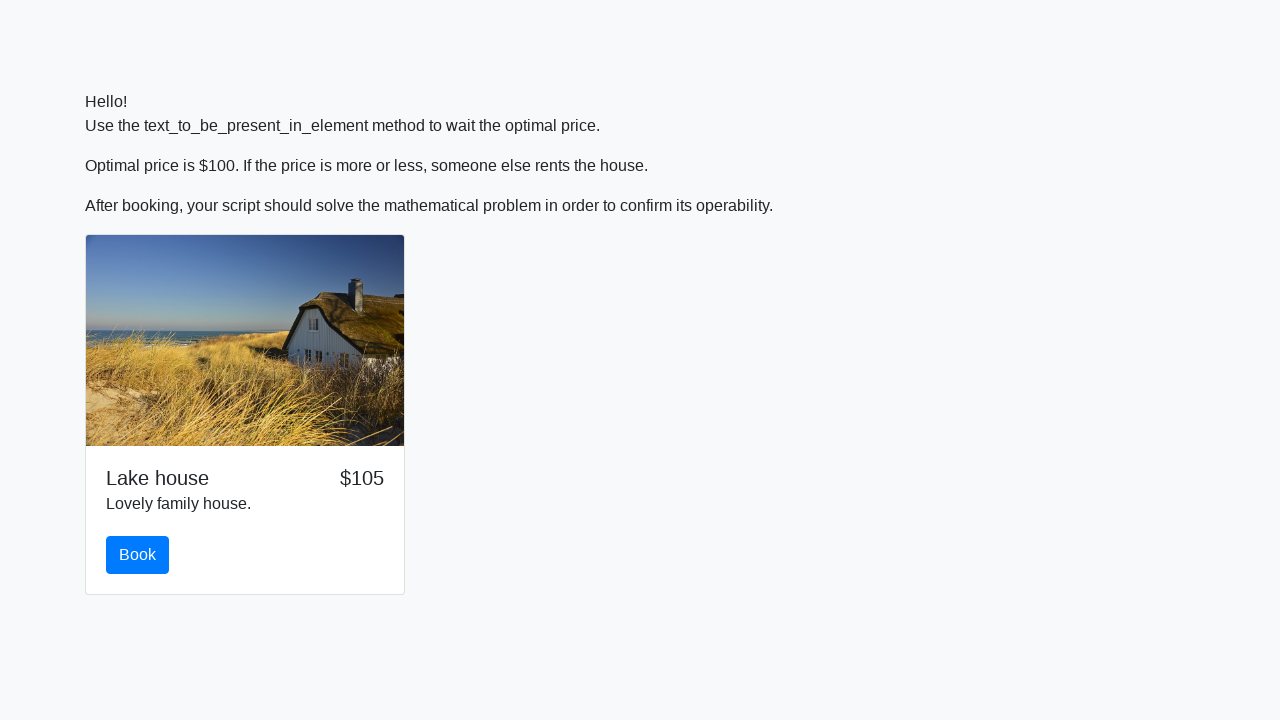

Waited for price element to display $100
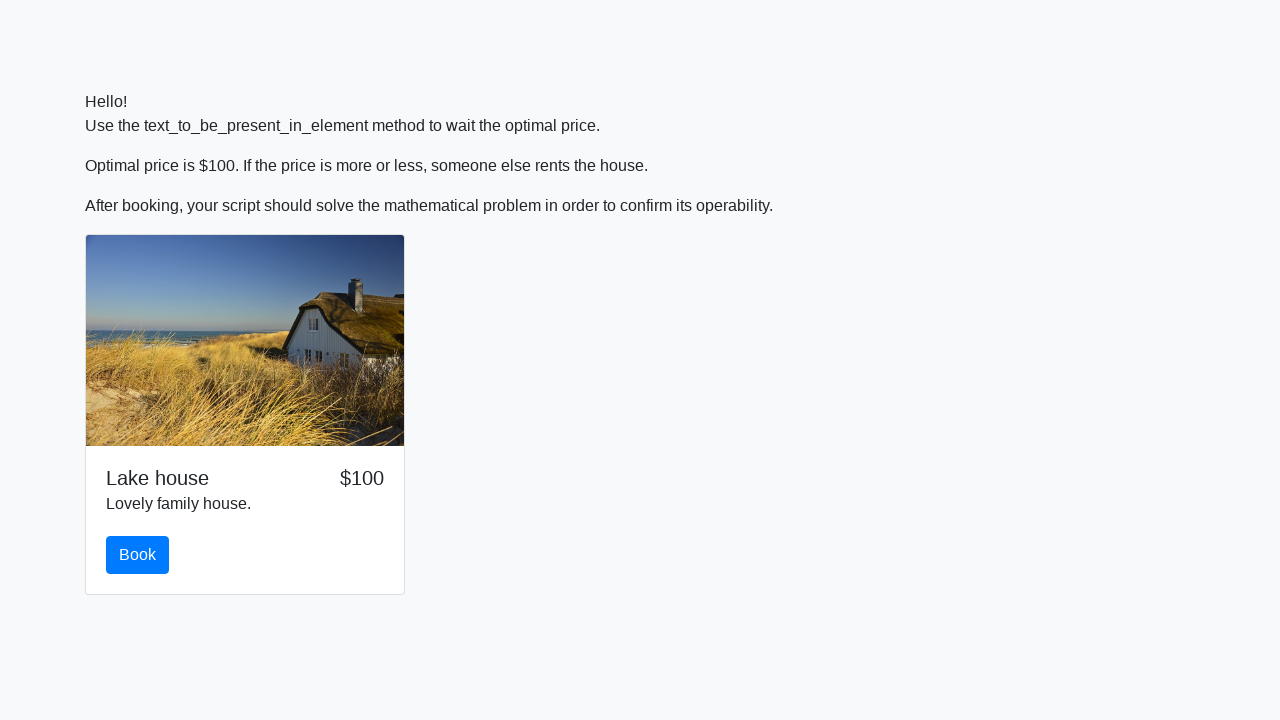

Clicked the book button at (138, 555) on #book
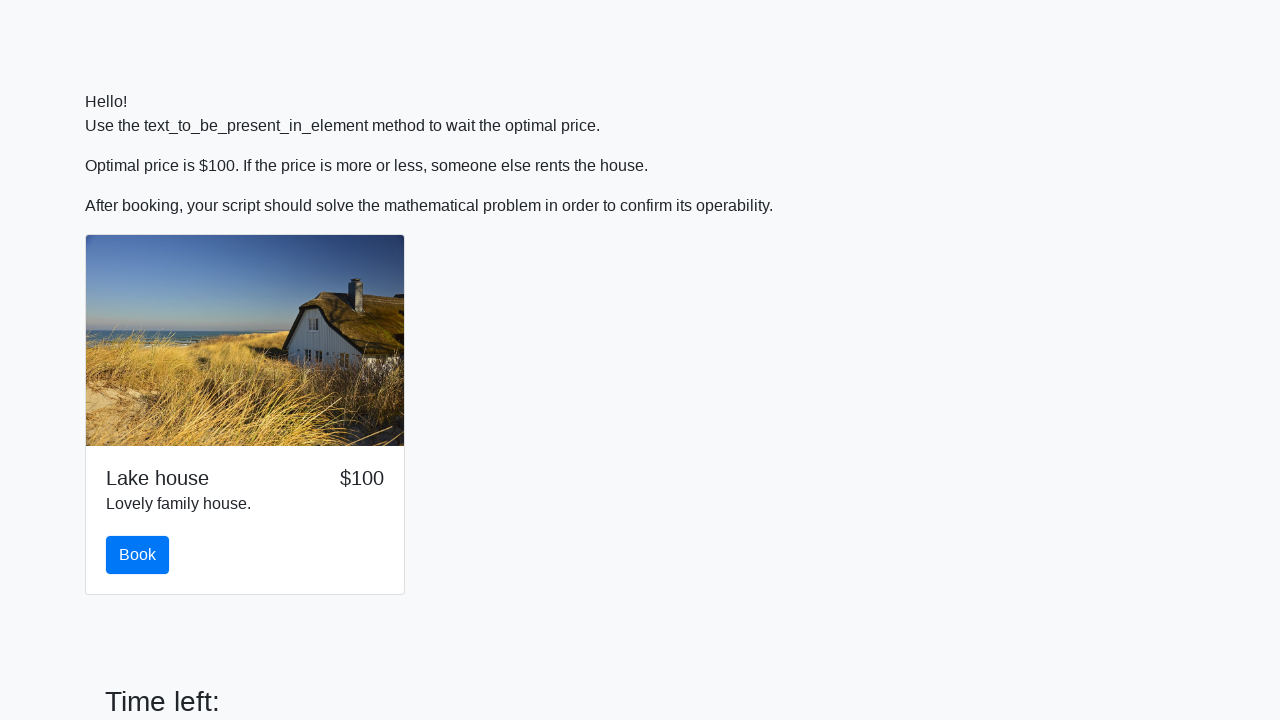

Retrieved input value: 786
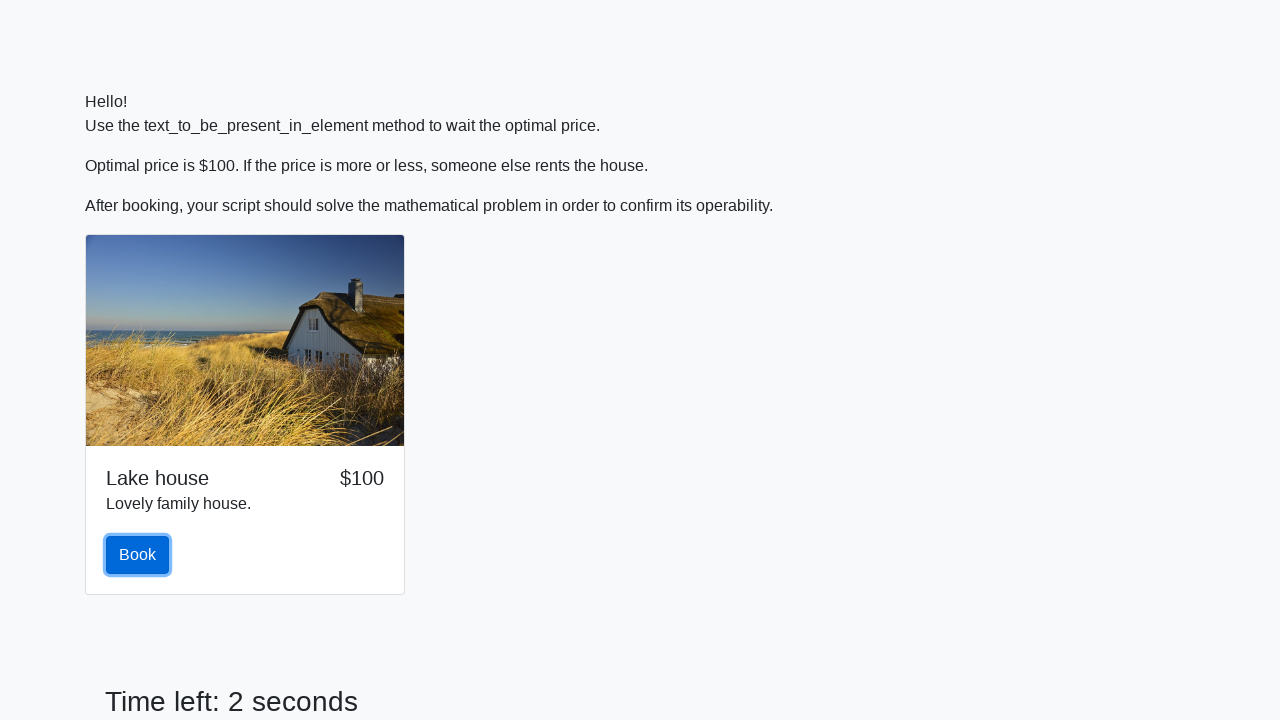

Calculated result using logarithm and sine functions: 1.916023385185439
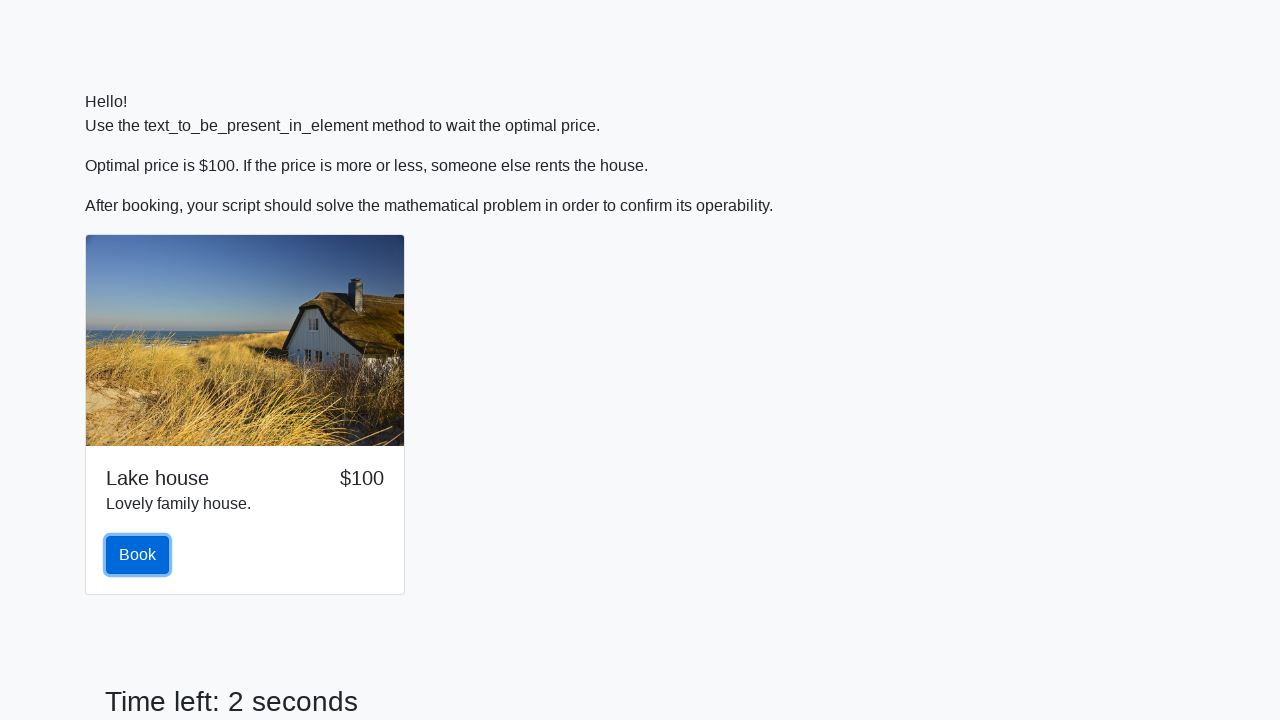

Filled answer field with calculated value: 1.916023385185439 on #answer
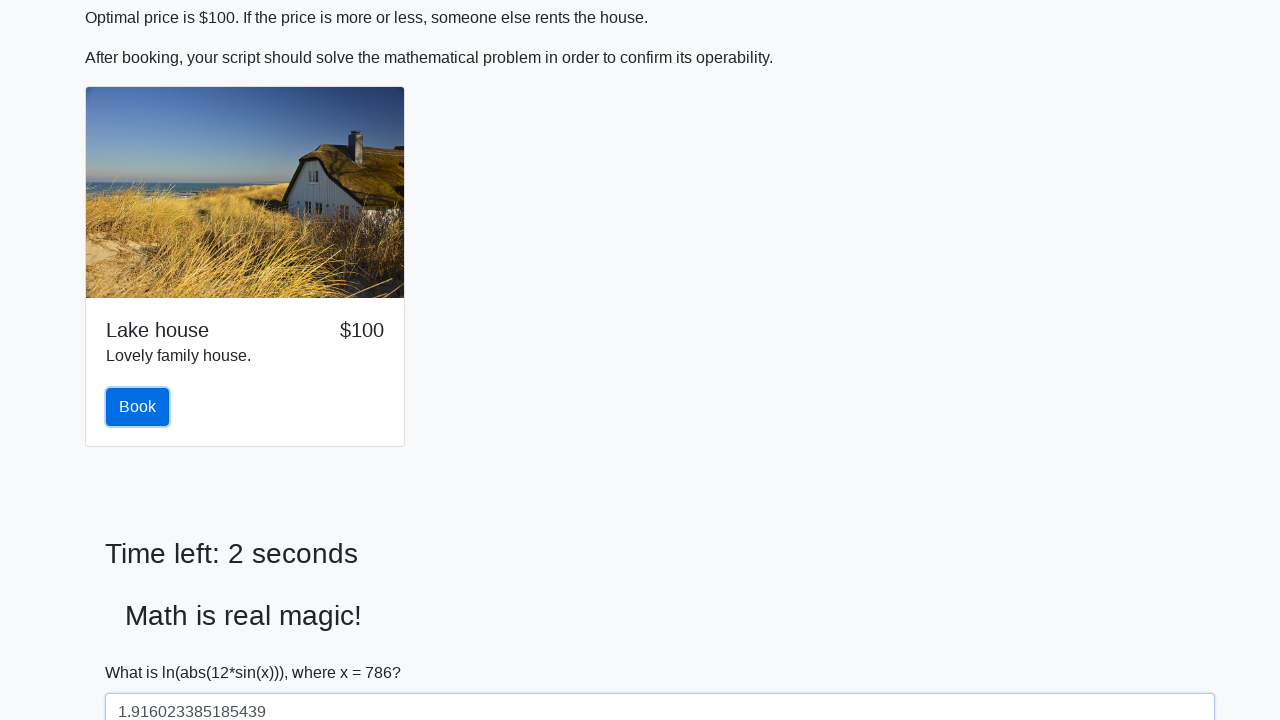

Clicked the solve button to submit the form at (143, 651) on #solve
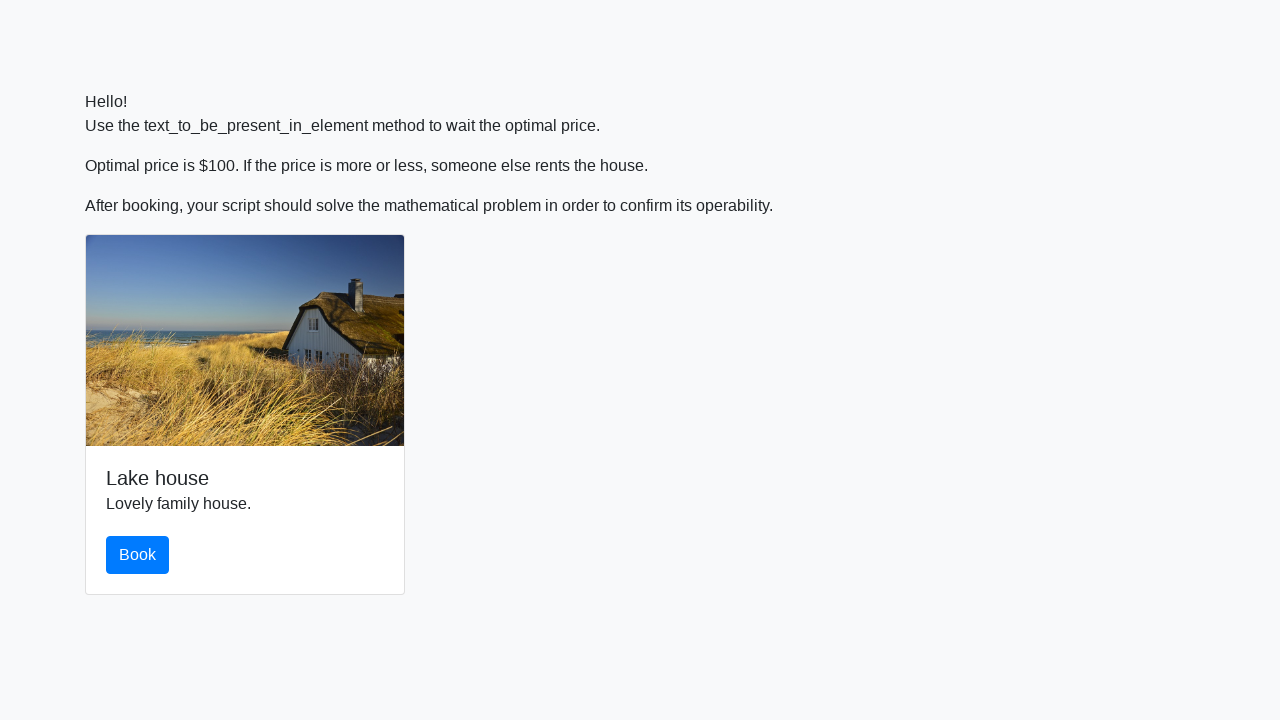

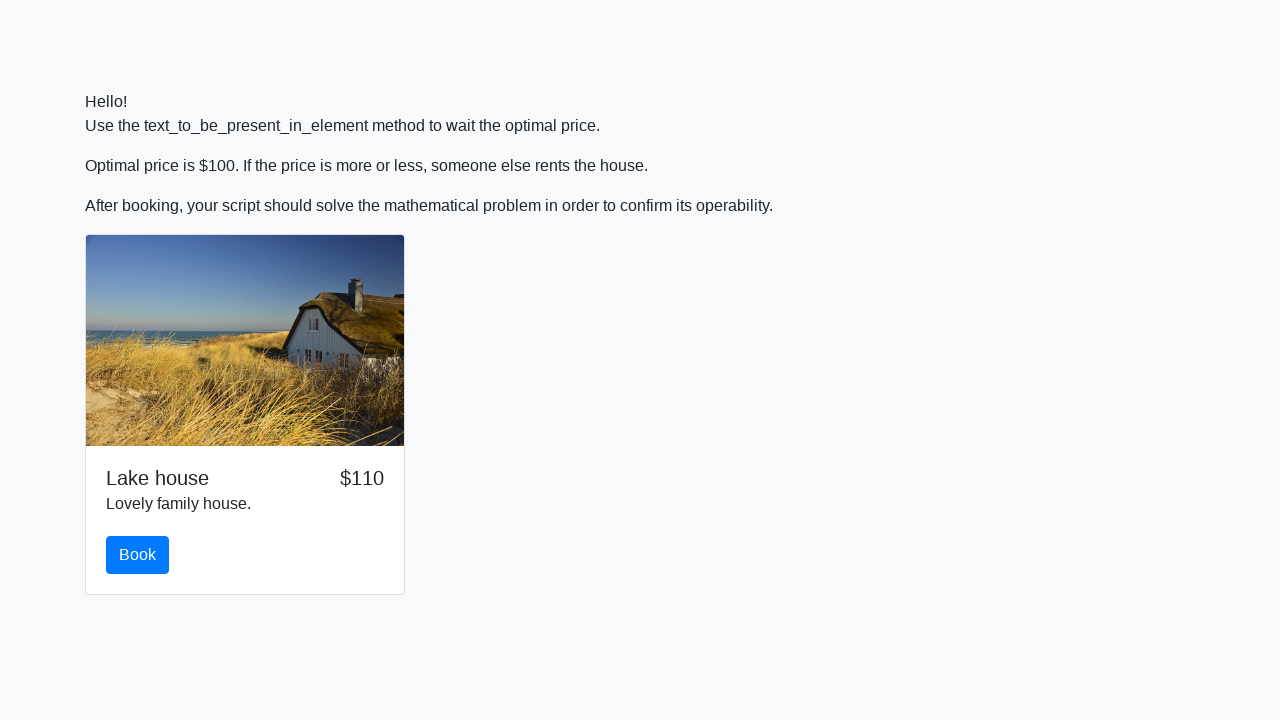